Tests drag and drop functionality by dragging element from column A to column B using click-and-hold, move, and release actions.

Starting URL: https://the-internet.herokuapp.com/drag_and_drop

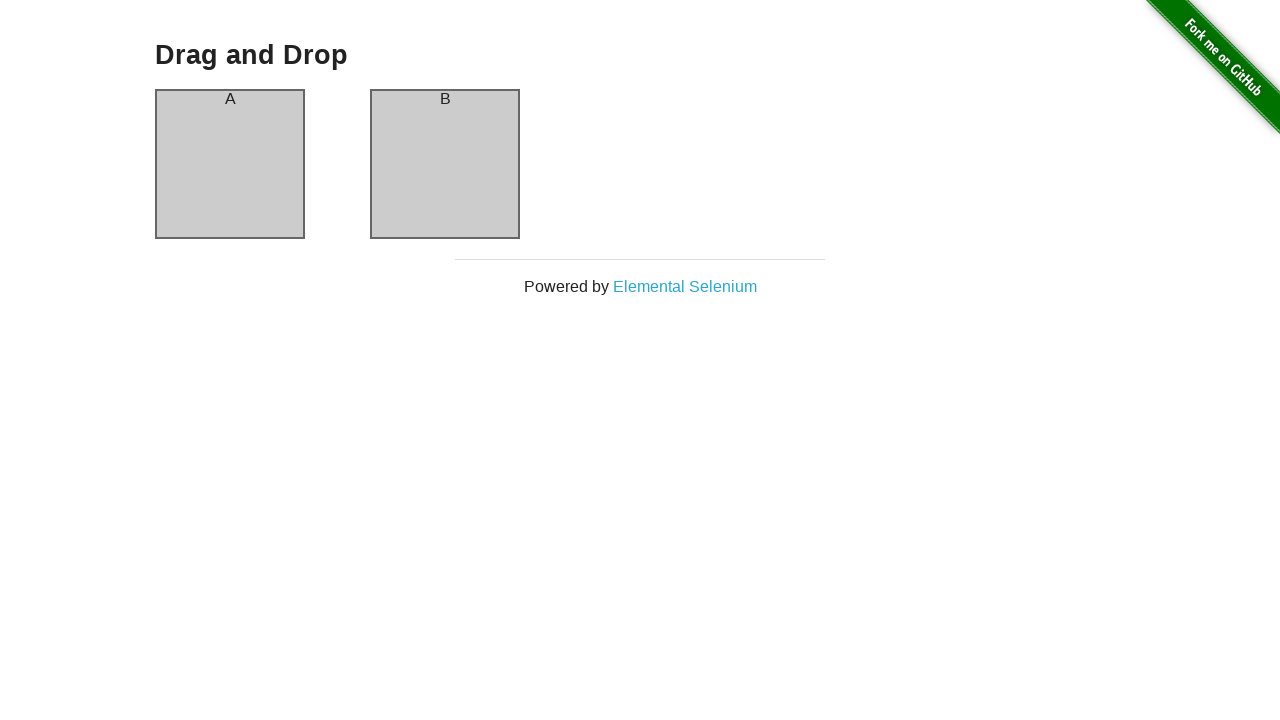

Waited for 'Drag and Drop' page header to load
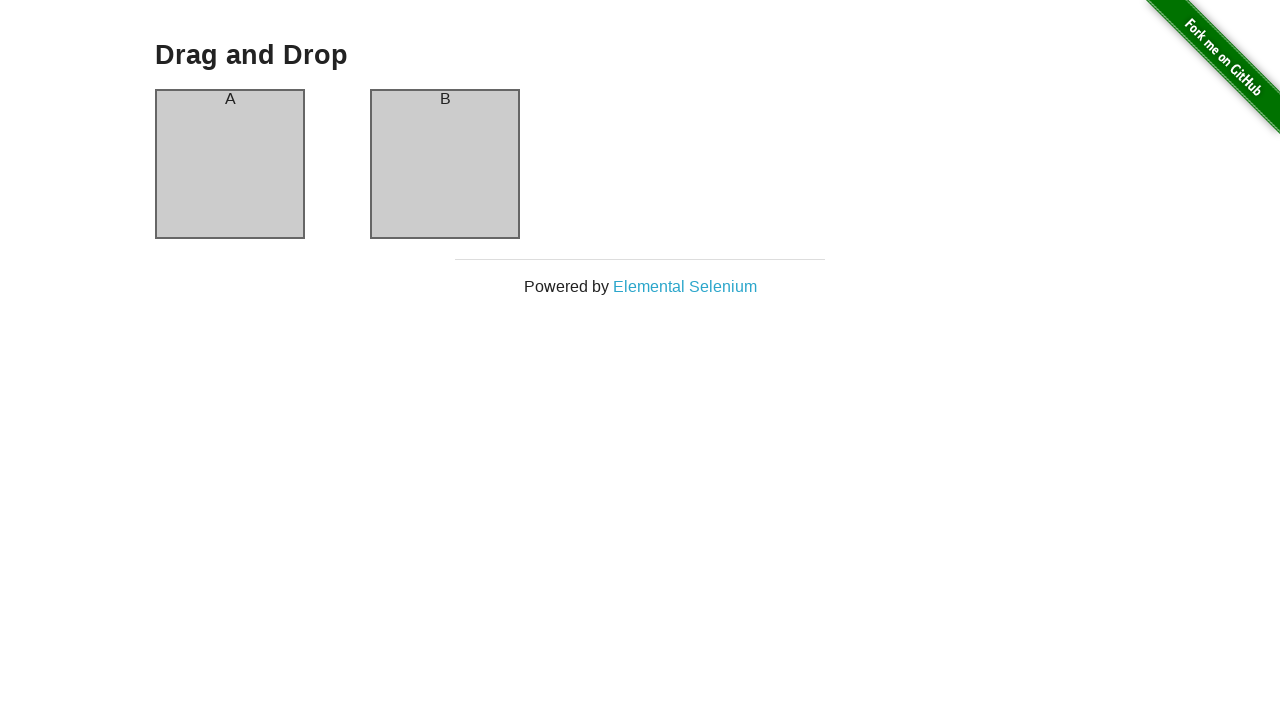

Located source element (column A)
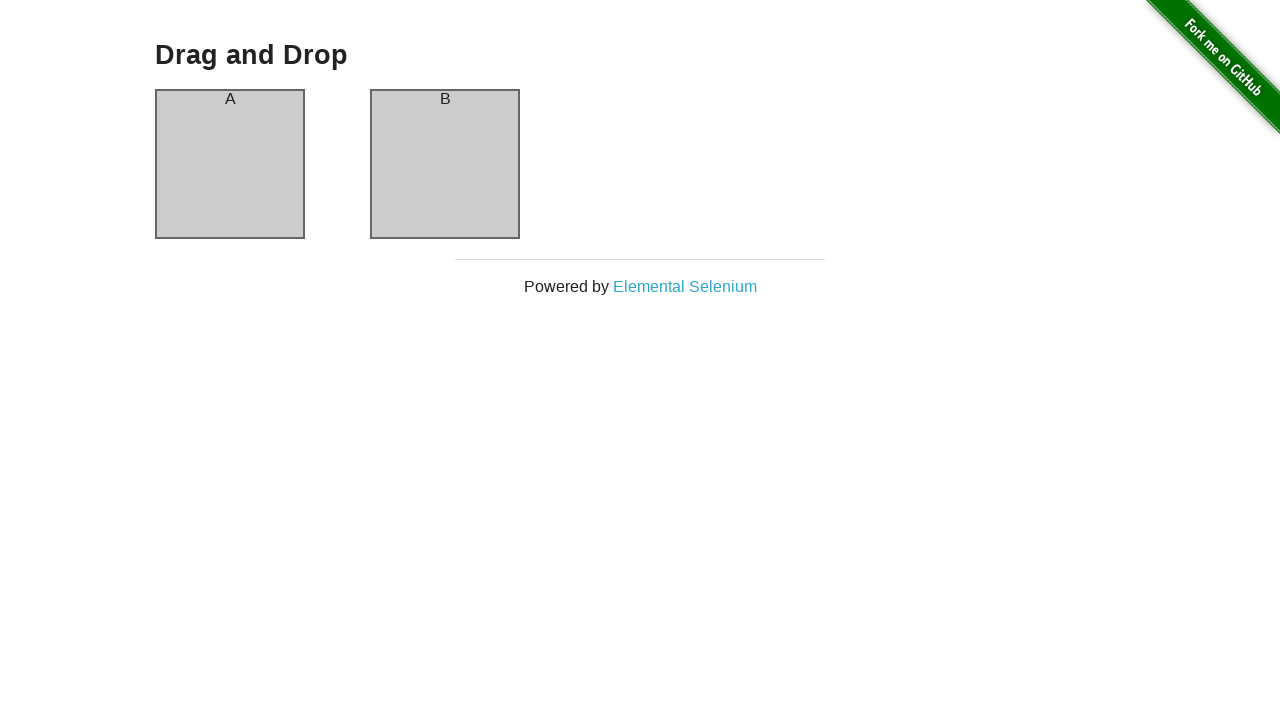

Located target element (column B)
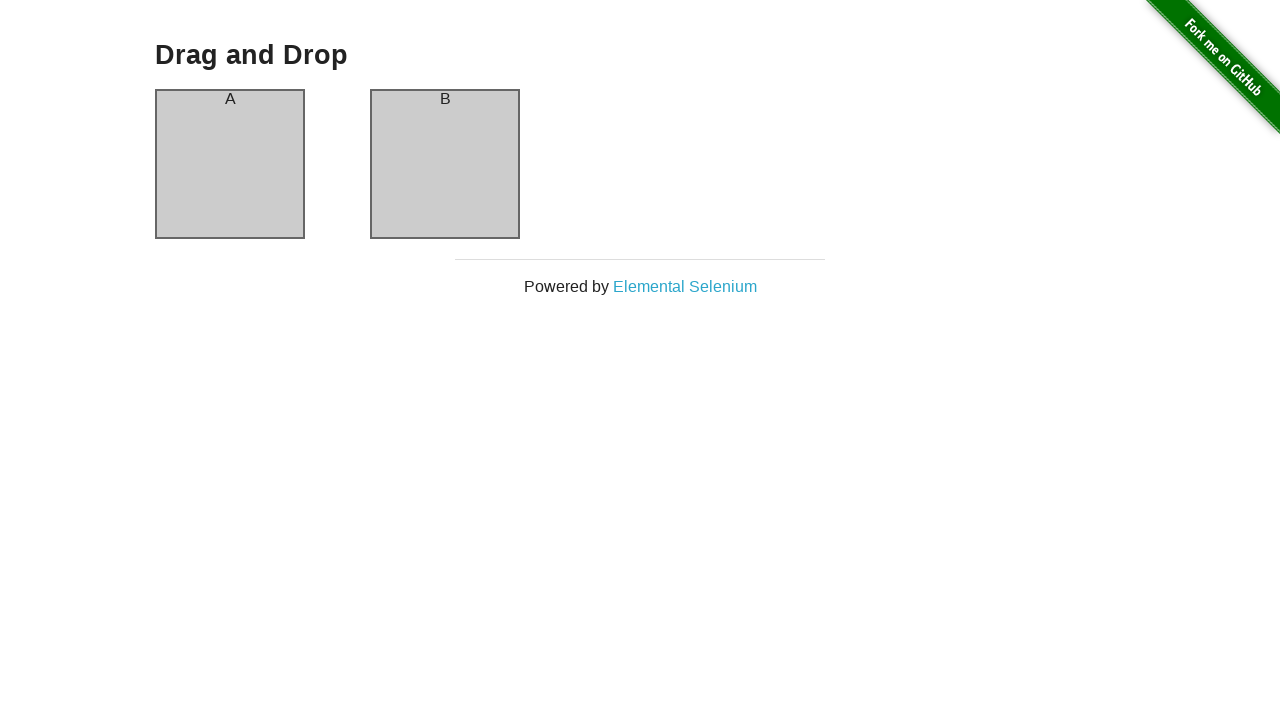

Dragged element from column A to column B at (445, 164)
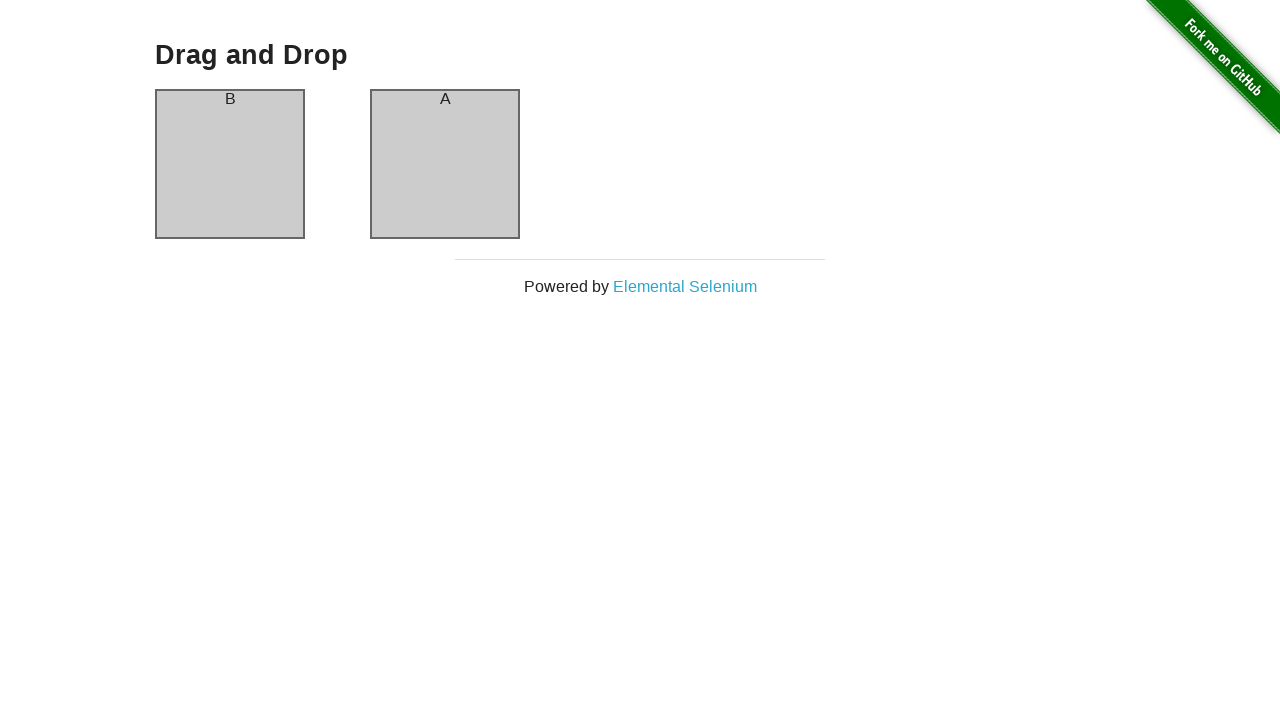

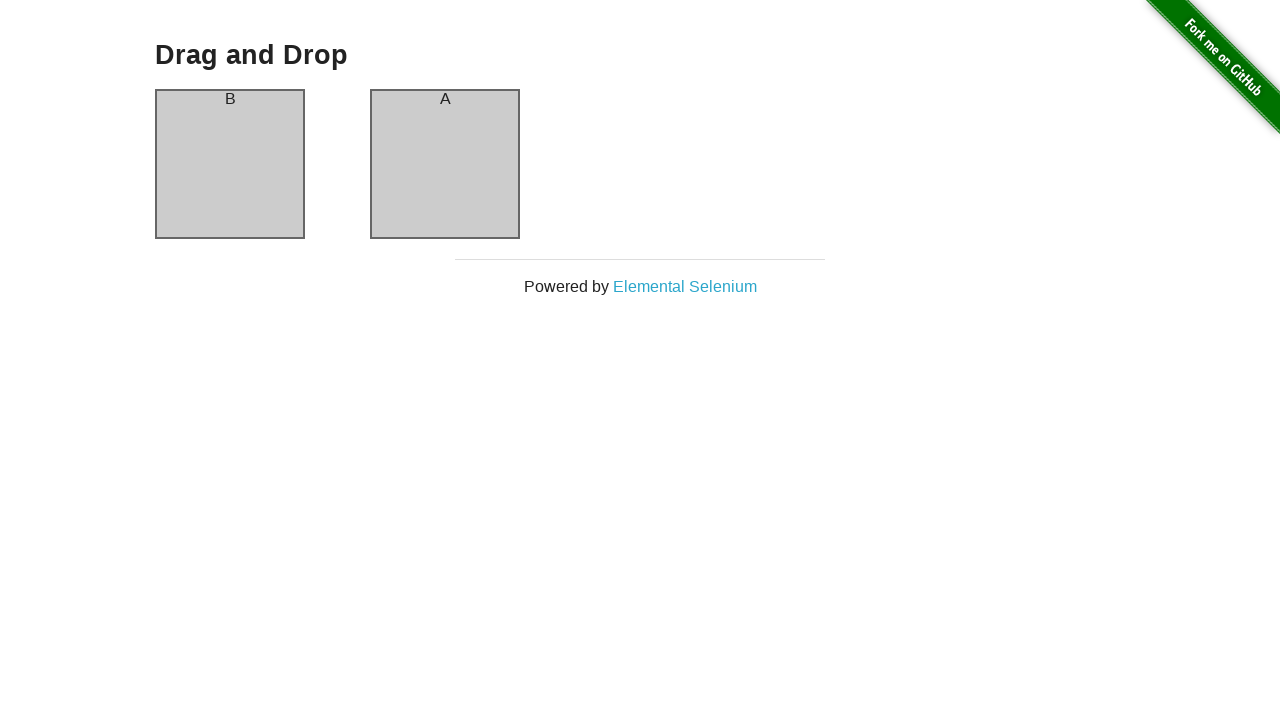